Tests scrolling to form elements and filling in name and date fields on a scroll practice page

Starting URL: https://formy-project.herokuapp.com/scroll

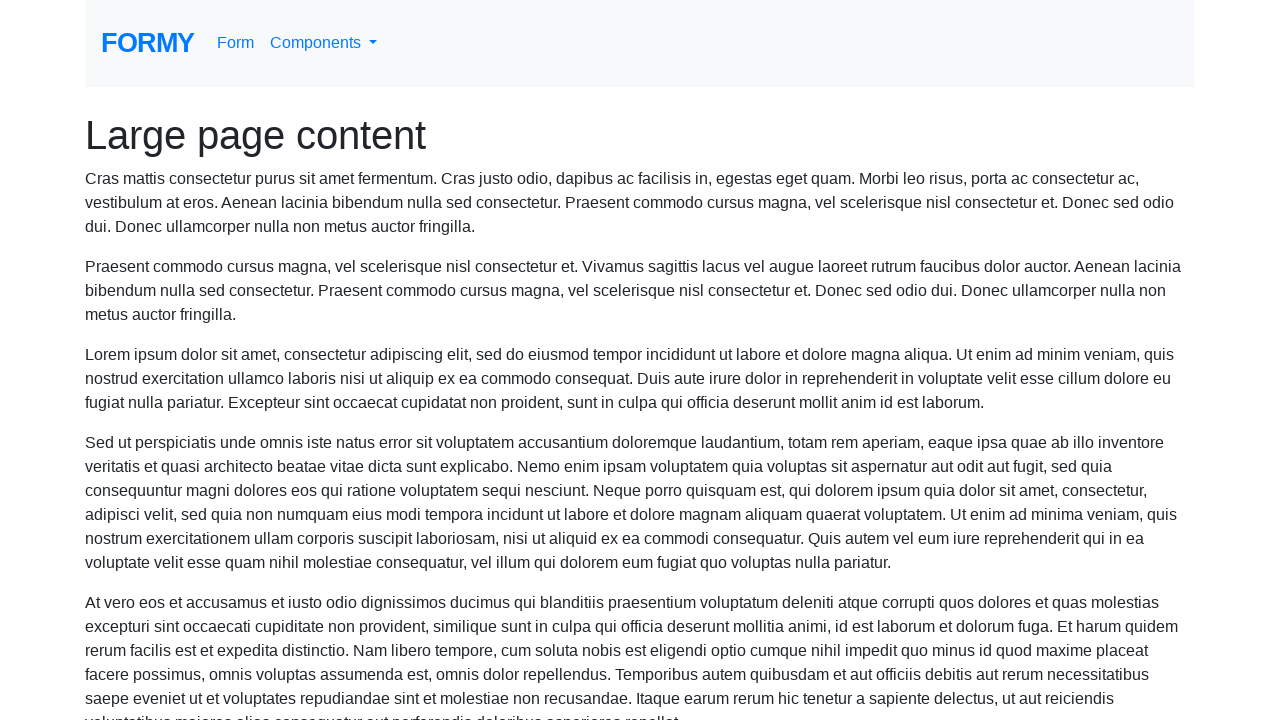

Filled name field with 'DennisTest' on #name
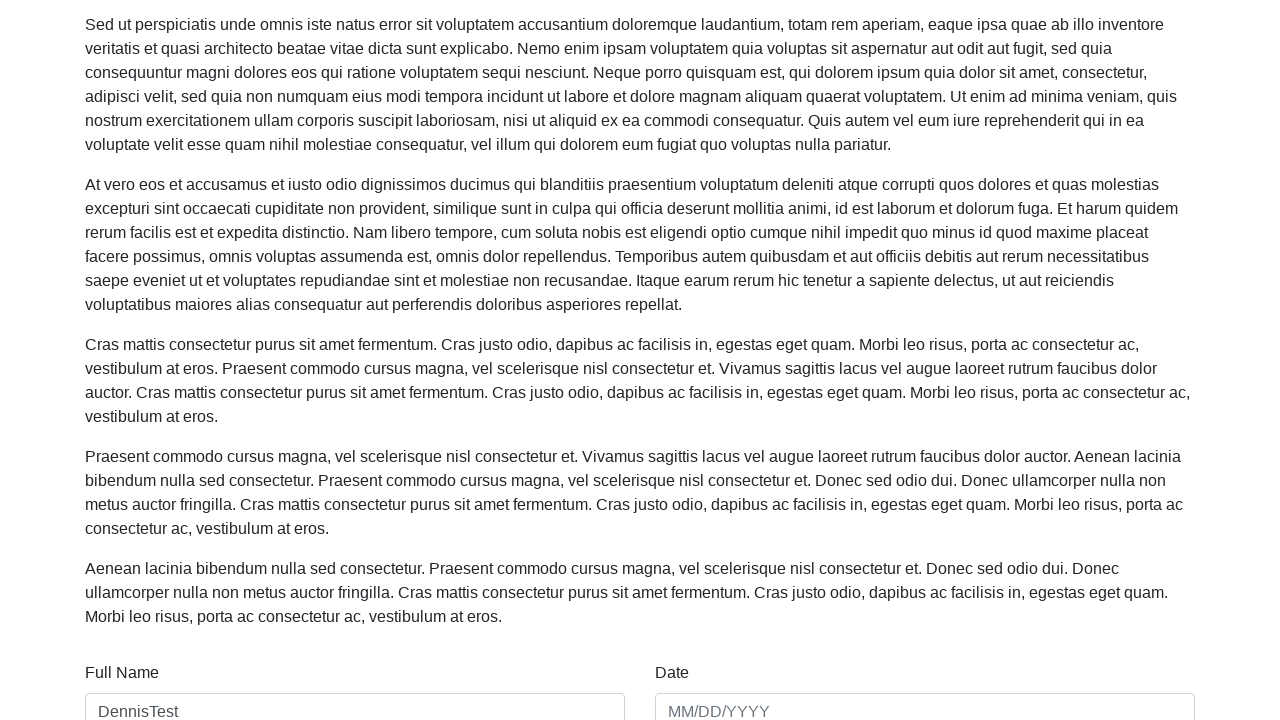

Filled date field with '01/01/2020' on #date
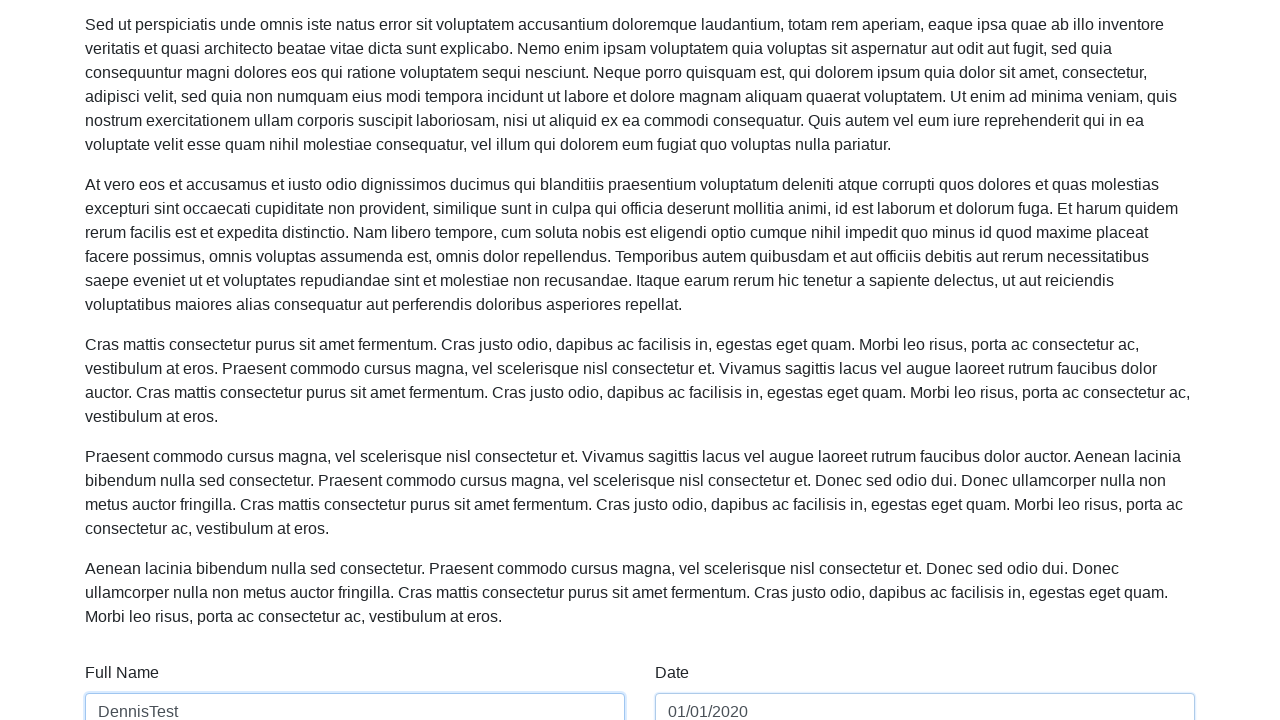

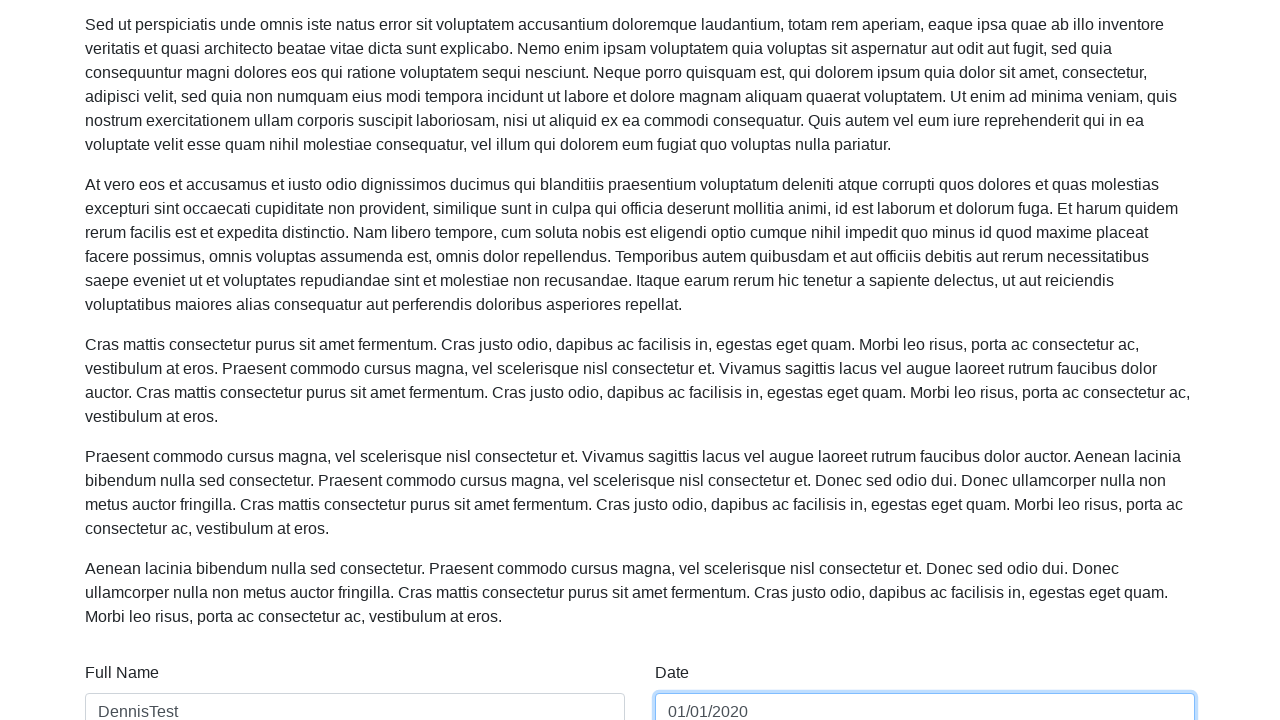